Tests the practice registration form by filling out all fields including personal information, gender, phone number, date of birth, subjects, hobbies, file upload, address, and state/city selection, then submitting the form.

Starting URL: https://demoqa.com/automation-practice-form

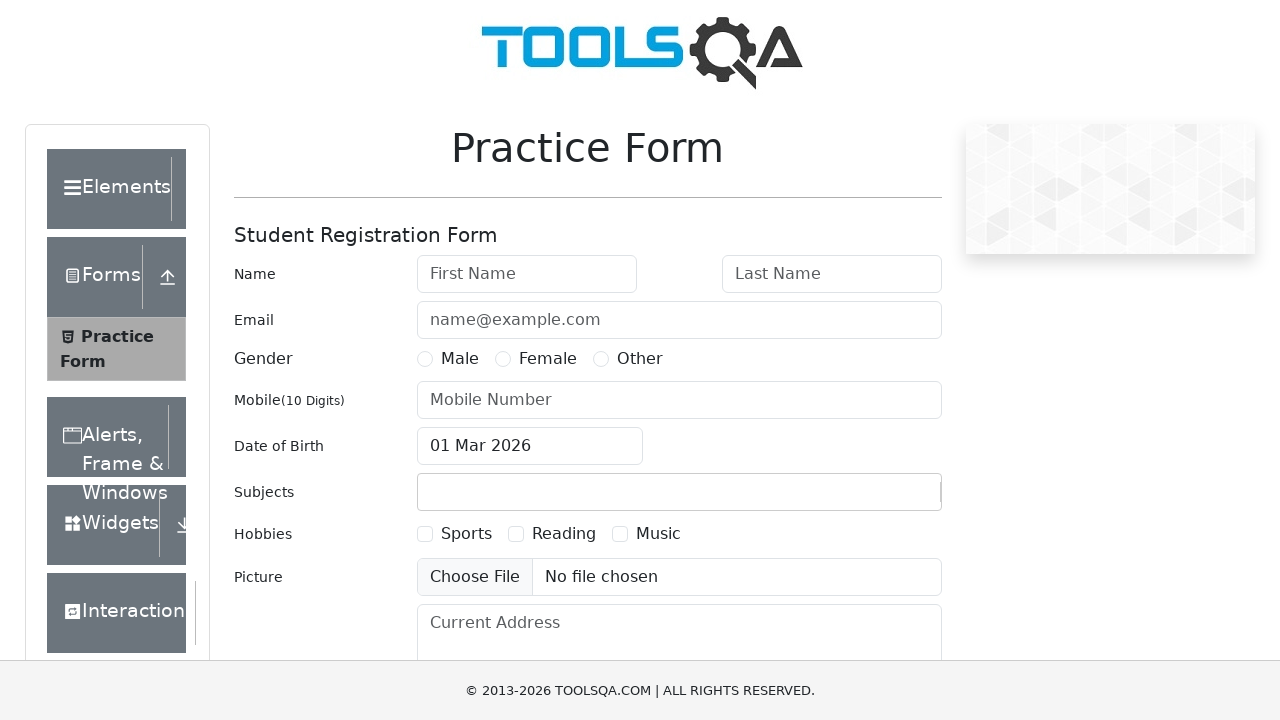

Filled first name field with 'Michael' on #firstName
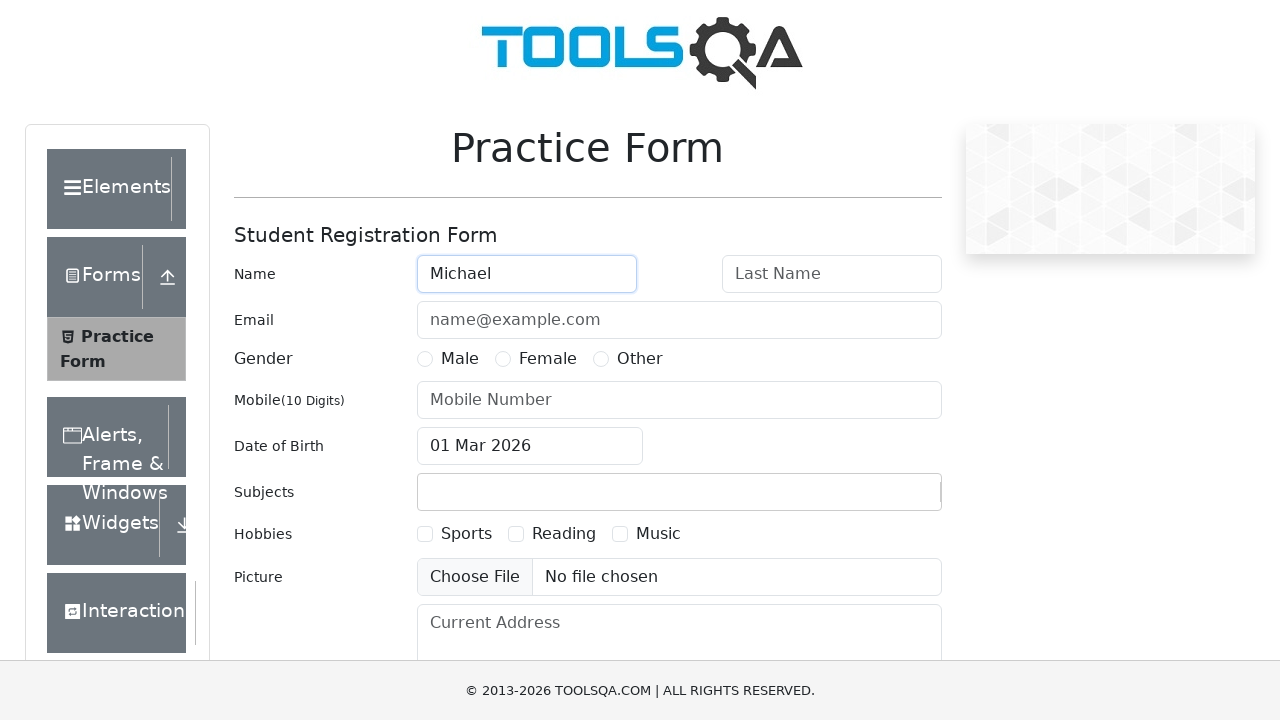

Filled last name field with 'Thompson' on #lastName
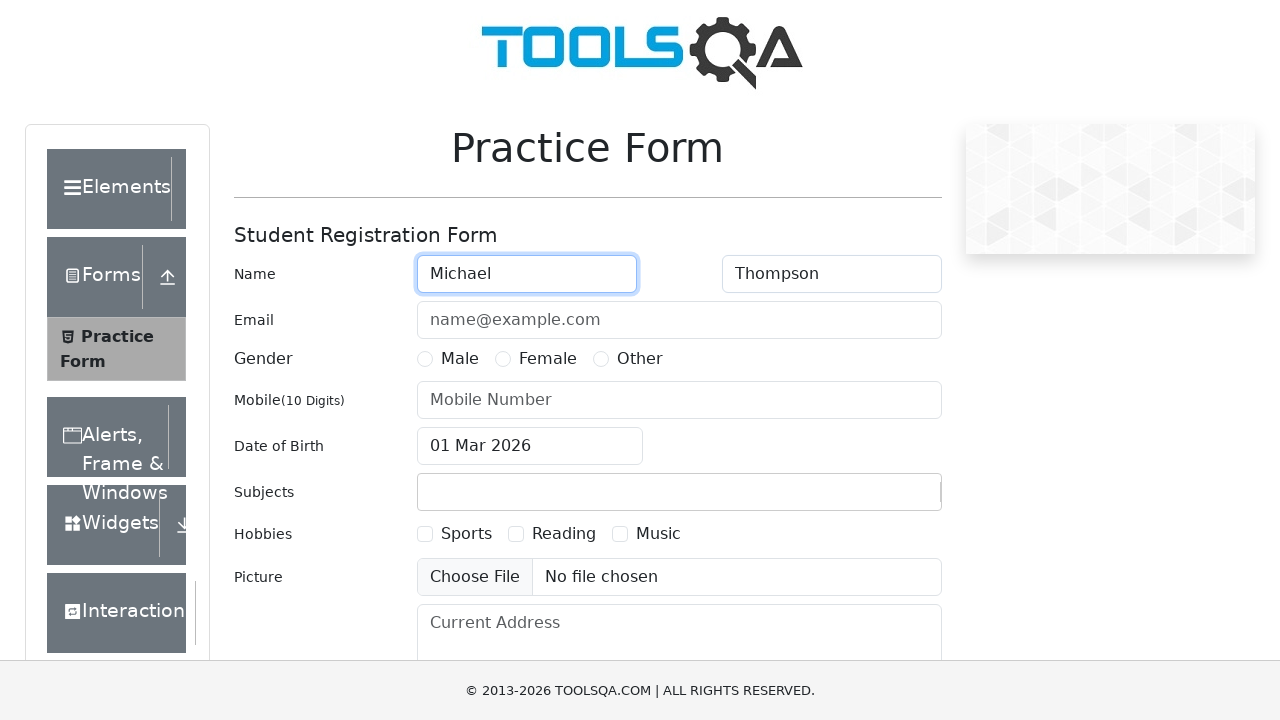

Filled email field with 'michael.thompson@example.com' on #userEmail
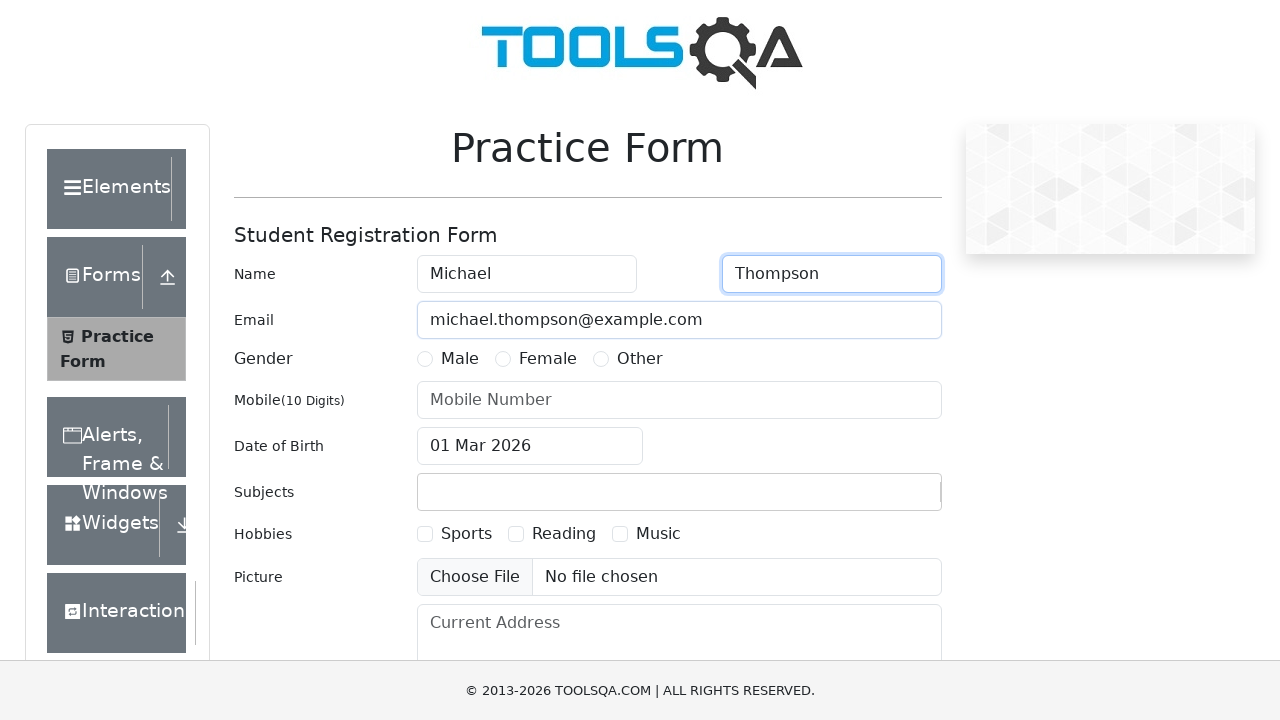

Selected Male gender option at (460, 359) on label[for='gender-radio-1']
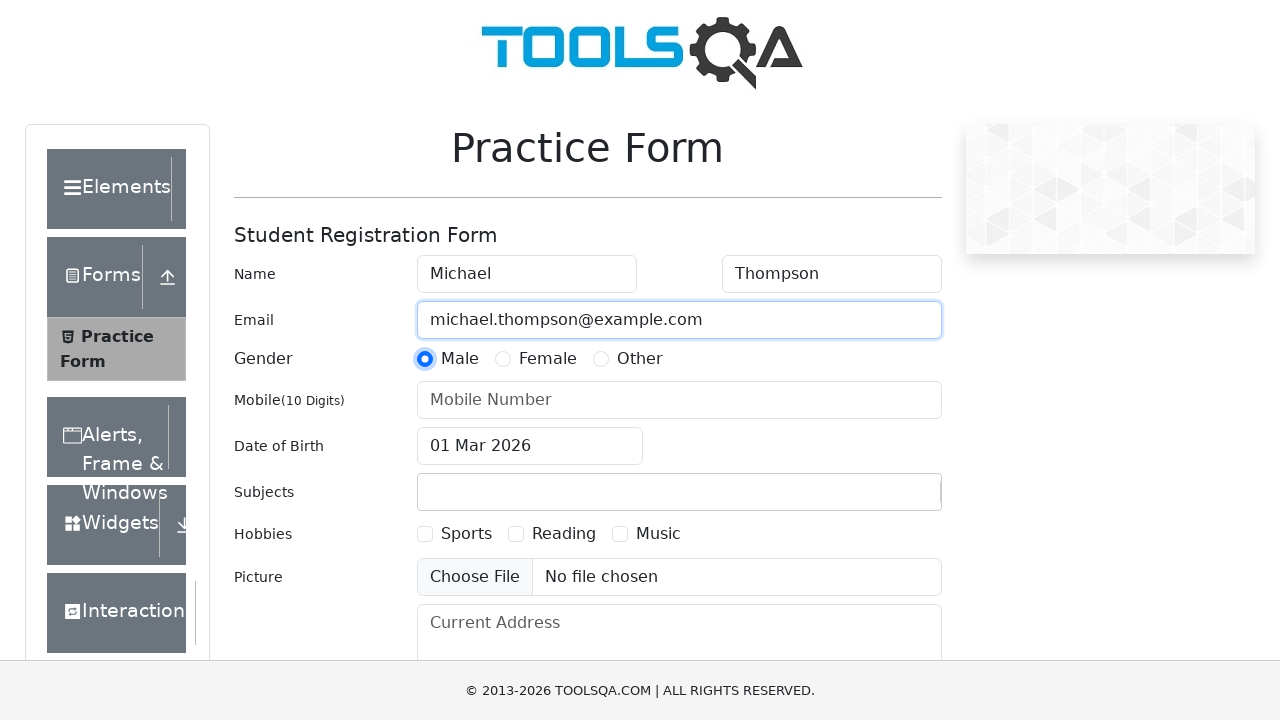

Filled phone number field with '8125649732' on #userNumber
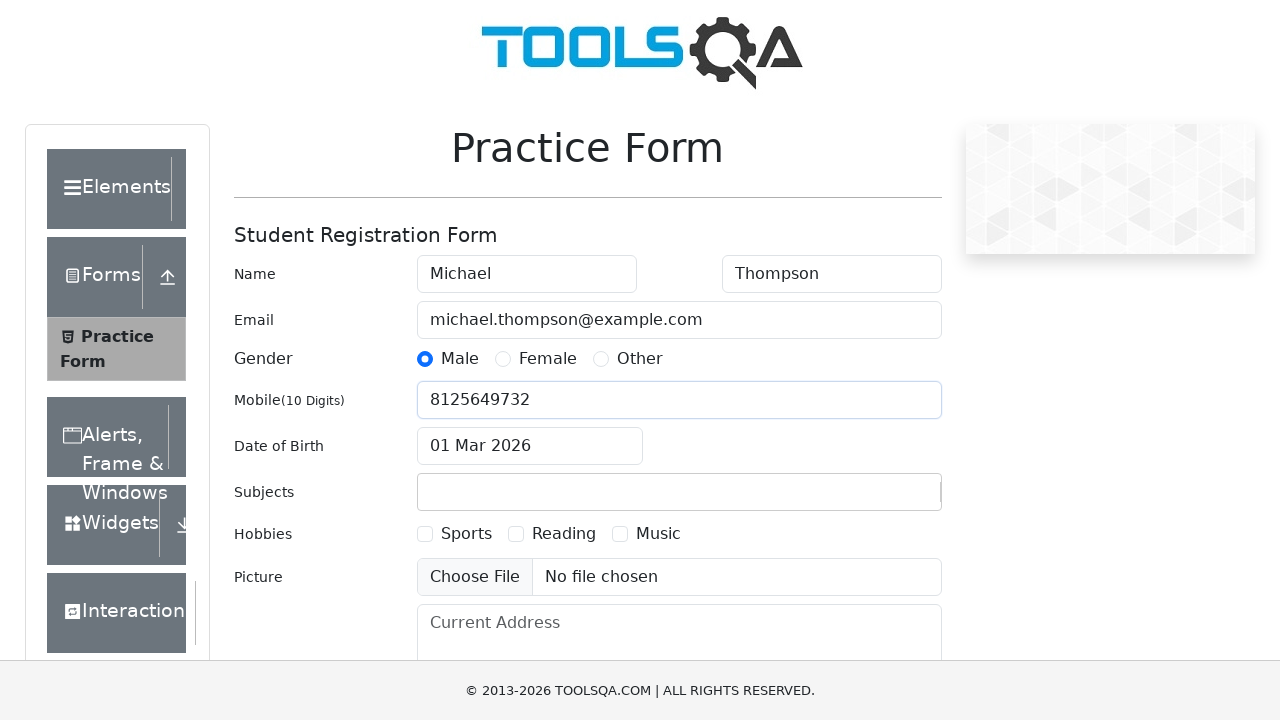

Clicked date of birth input to open date picker at (530, 446) on #dateOfBirthInput
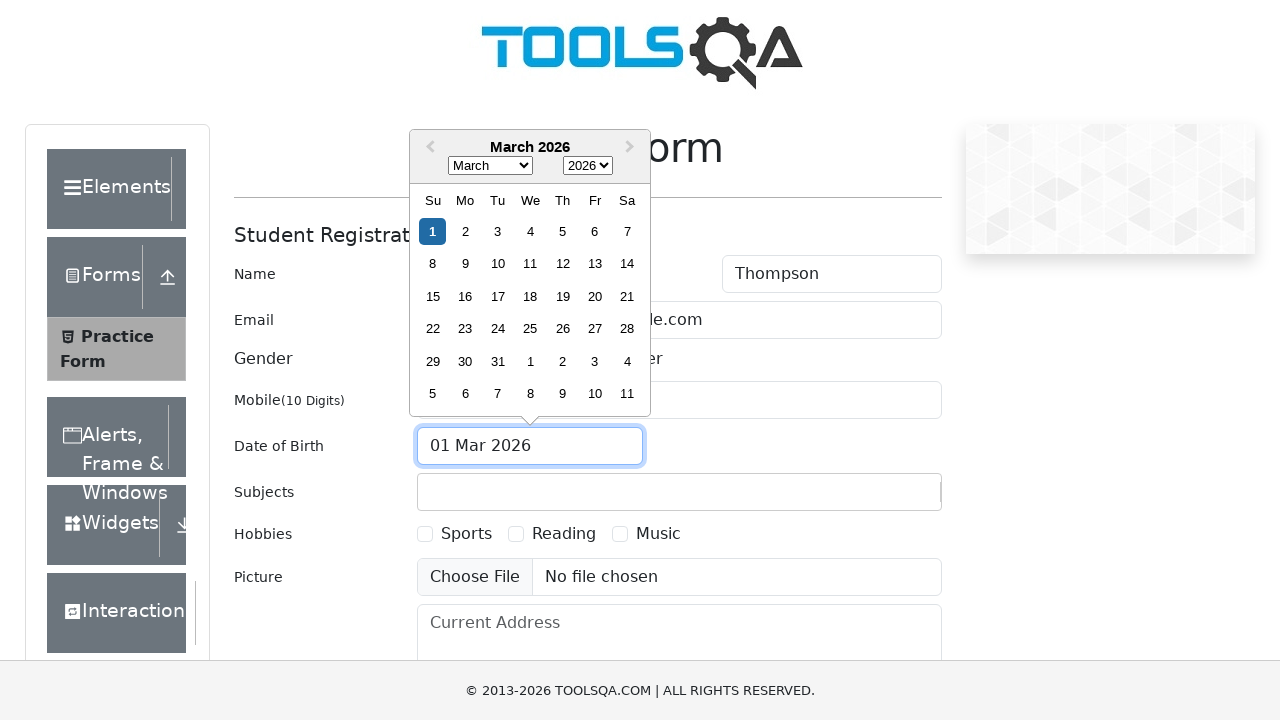

Selected July as birth month on .react-datepicker__month-select
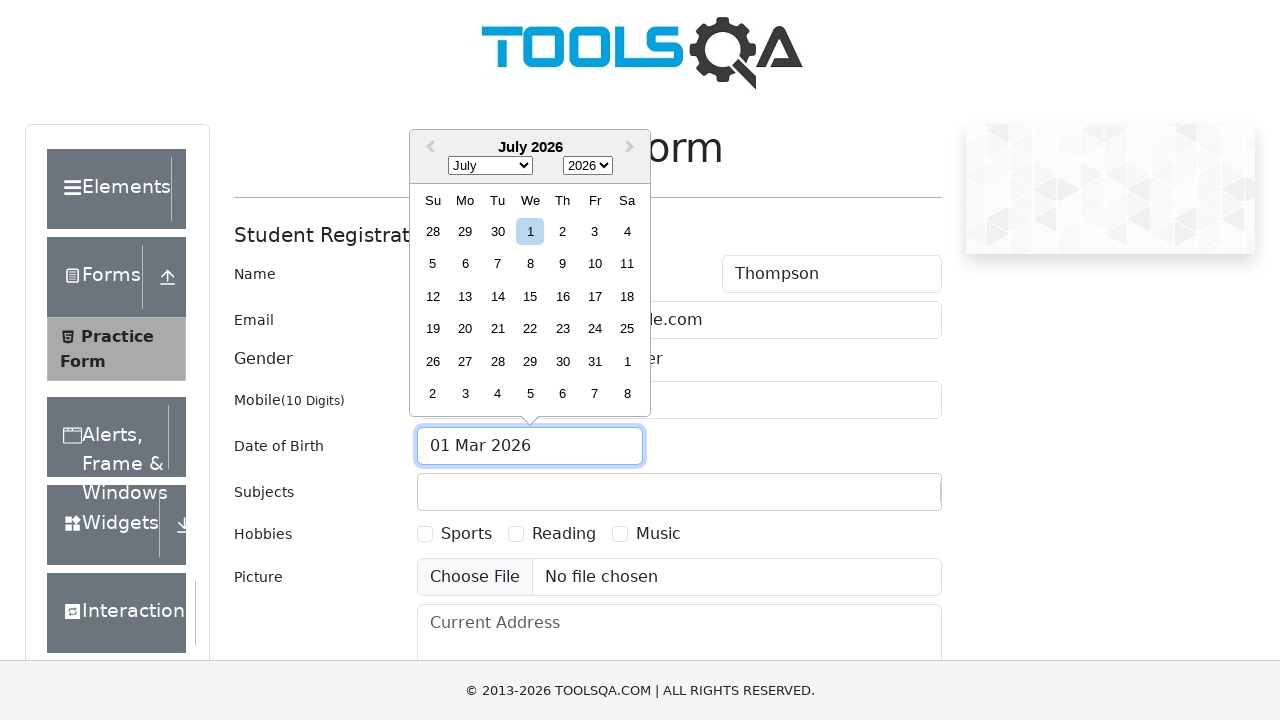

Selected 1996 as birth year on .react-datepicker__year-select
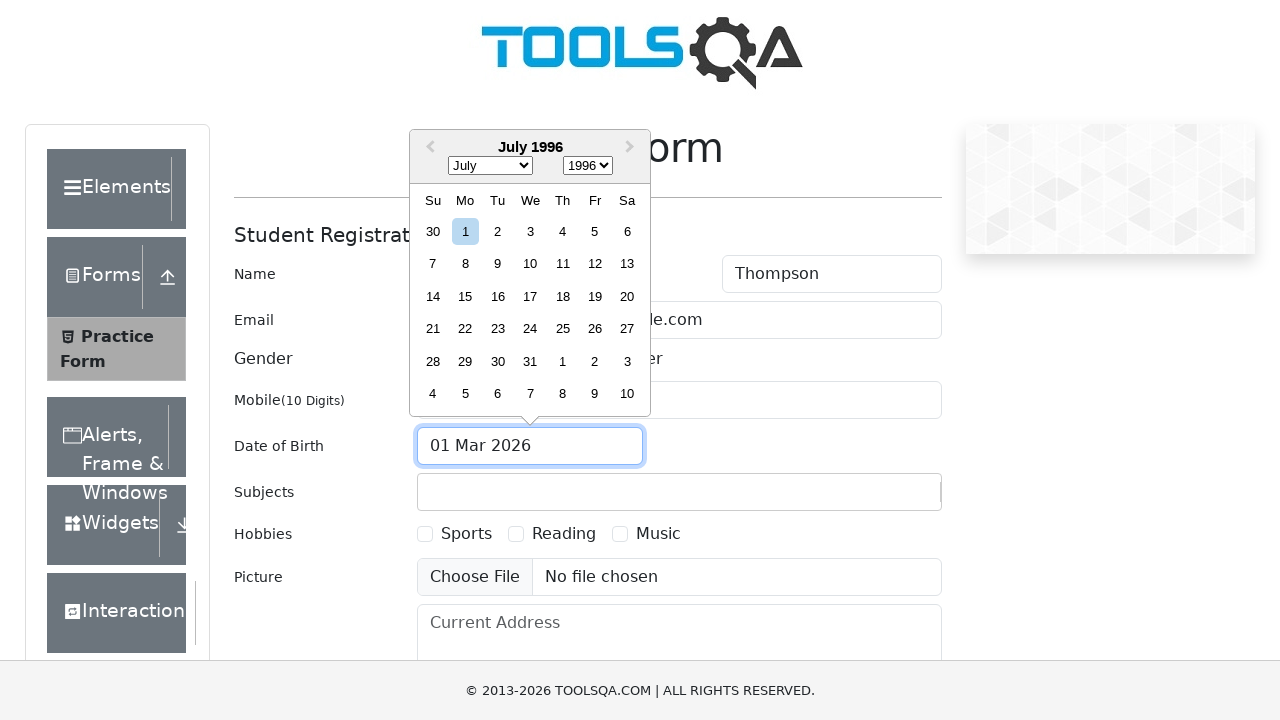

Selected 15th day for date of birth at (465, 296) on .react-datepicker__day--015:not(.react-datepicker__day--outside-month)
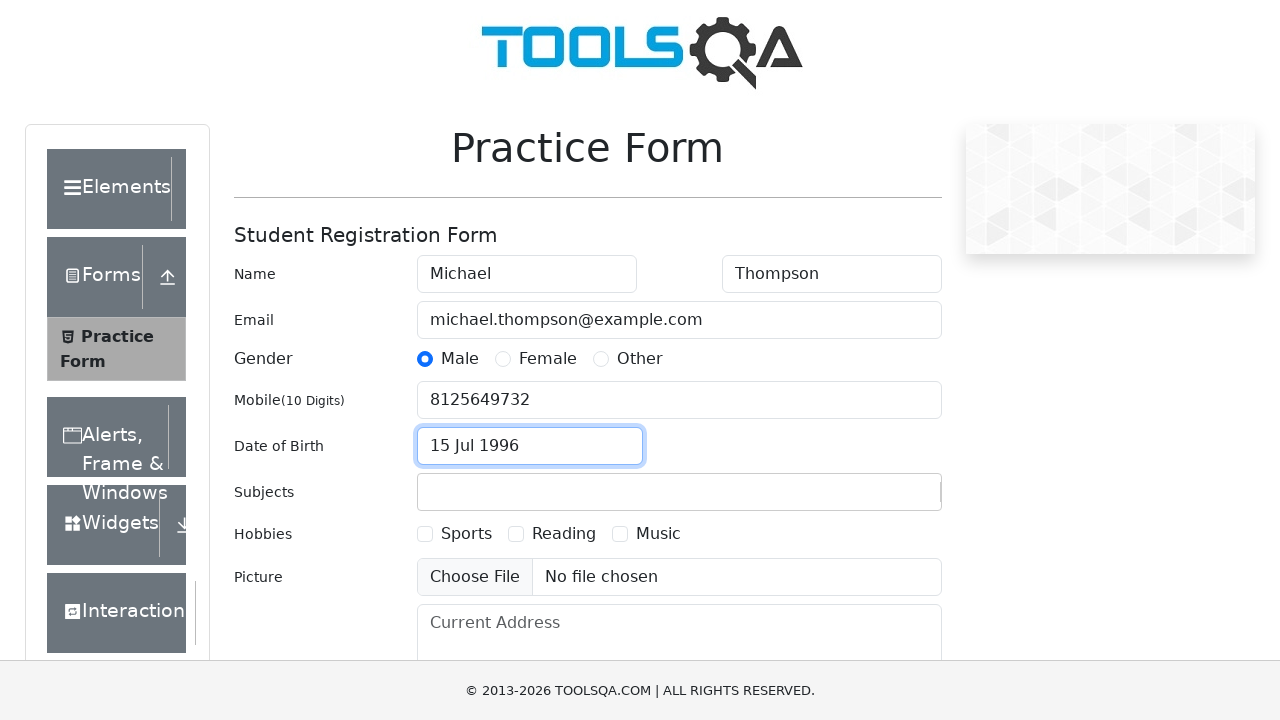

Filled subjects input field with 'Maths' on #subjectsInput
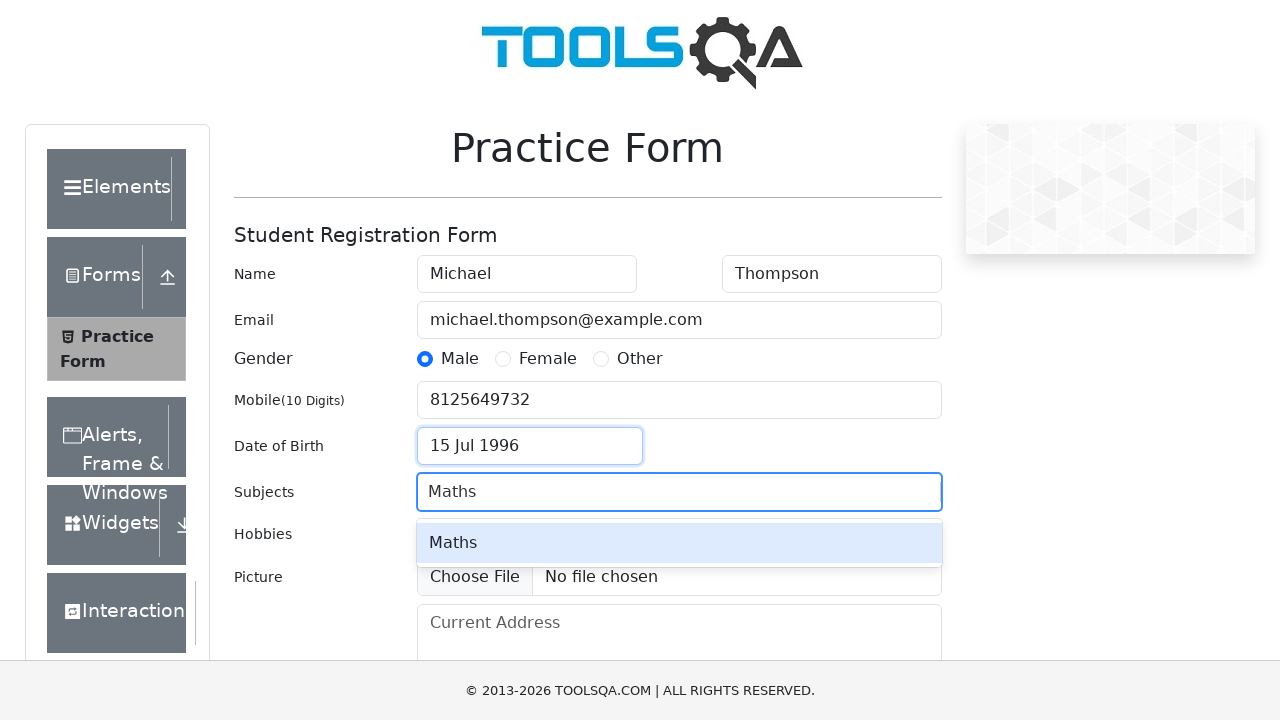

Pressed Enter to confirm subject selection
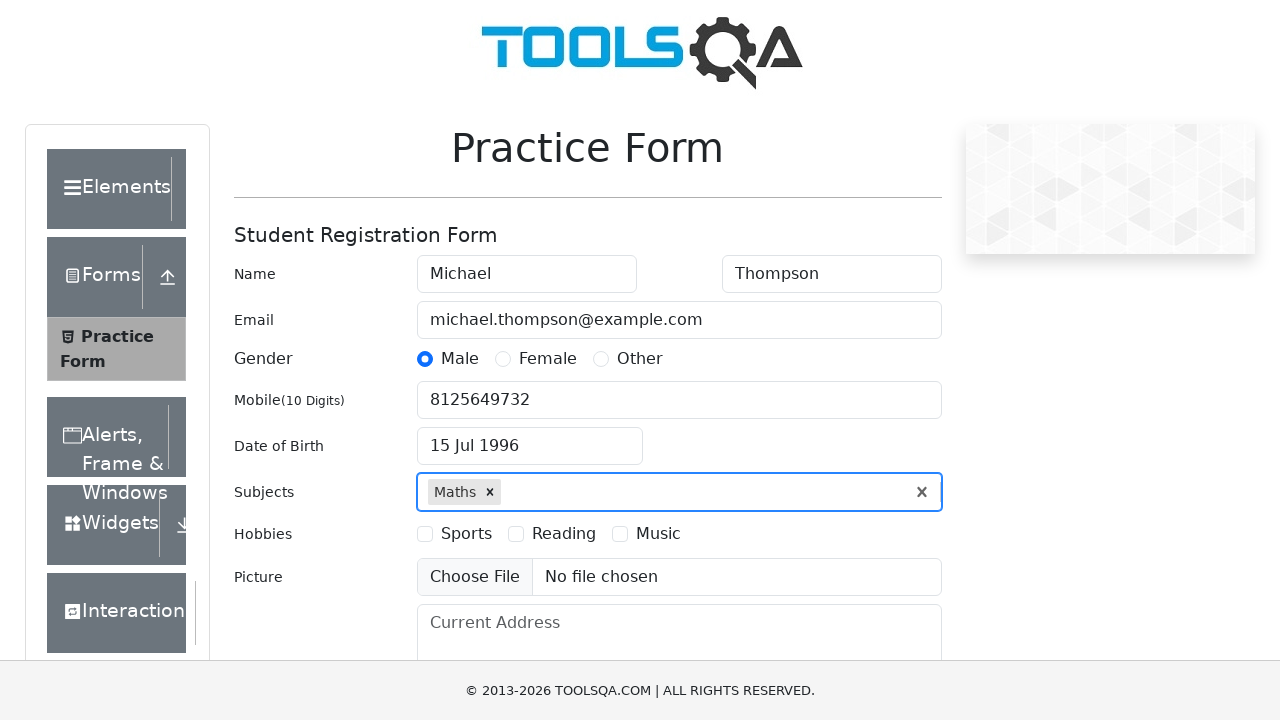

Selected Sports hobby checkbox at (466, 534) on #hobbiesWrapper >> text=Sports
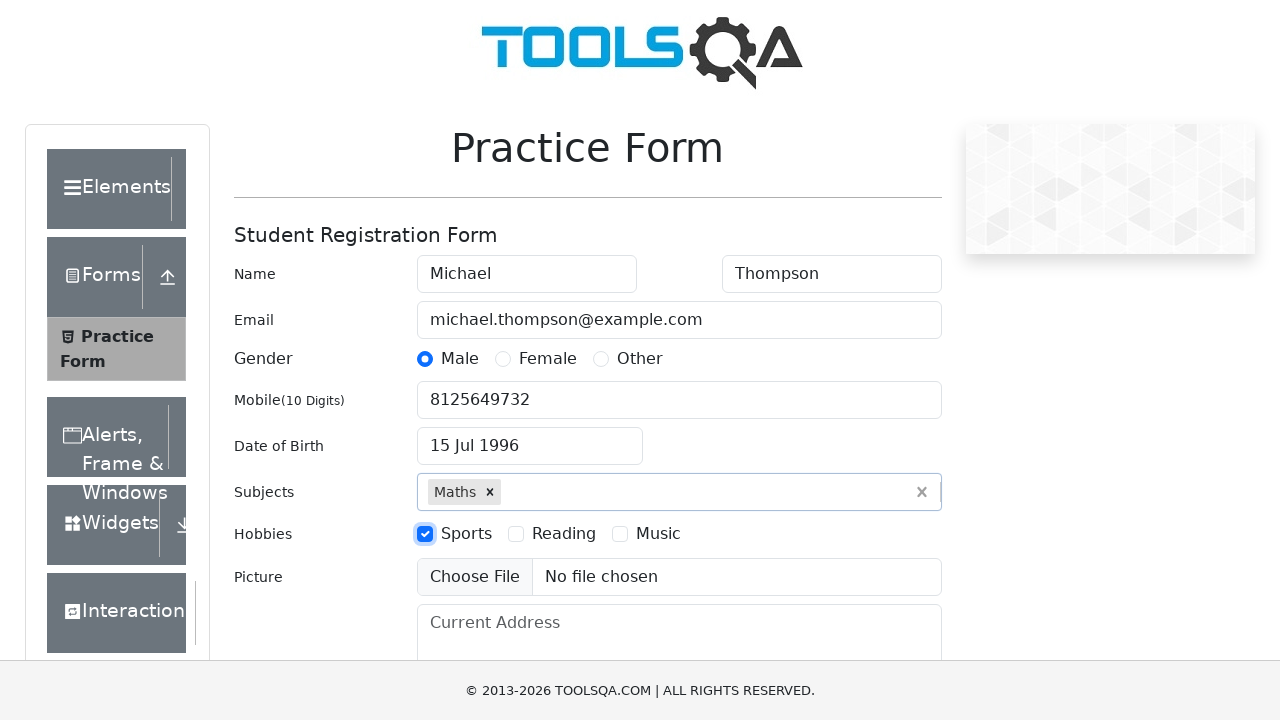

Filled current address field with '1234 Oak Street, Springfield, IL 62701' on #currentAddress
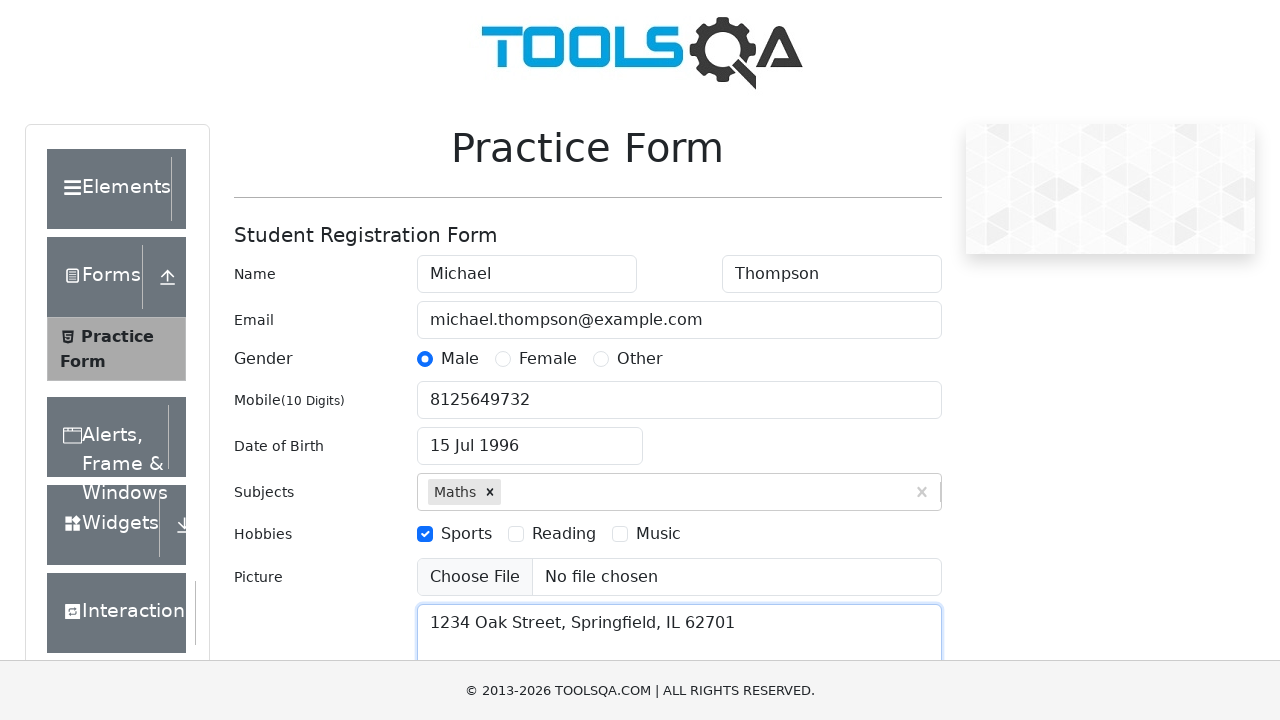

Clicked state dropdown to open state selection at (527, 437) on #state
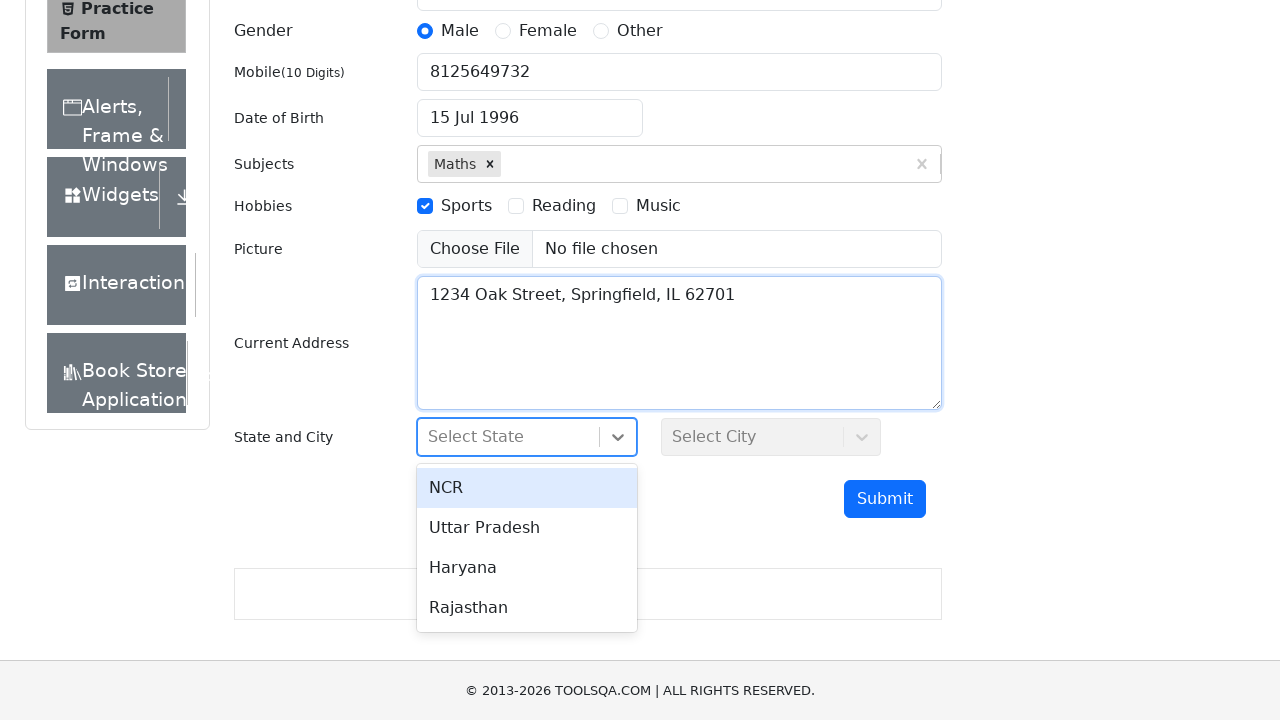

Selected Uttar Pradesh as state at (527, 528) on #stateCity-wrapper >> text=Uttar Pradesh
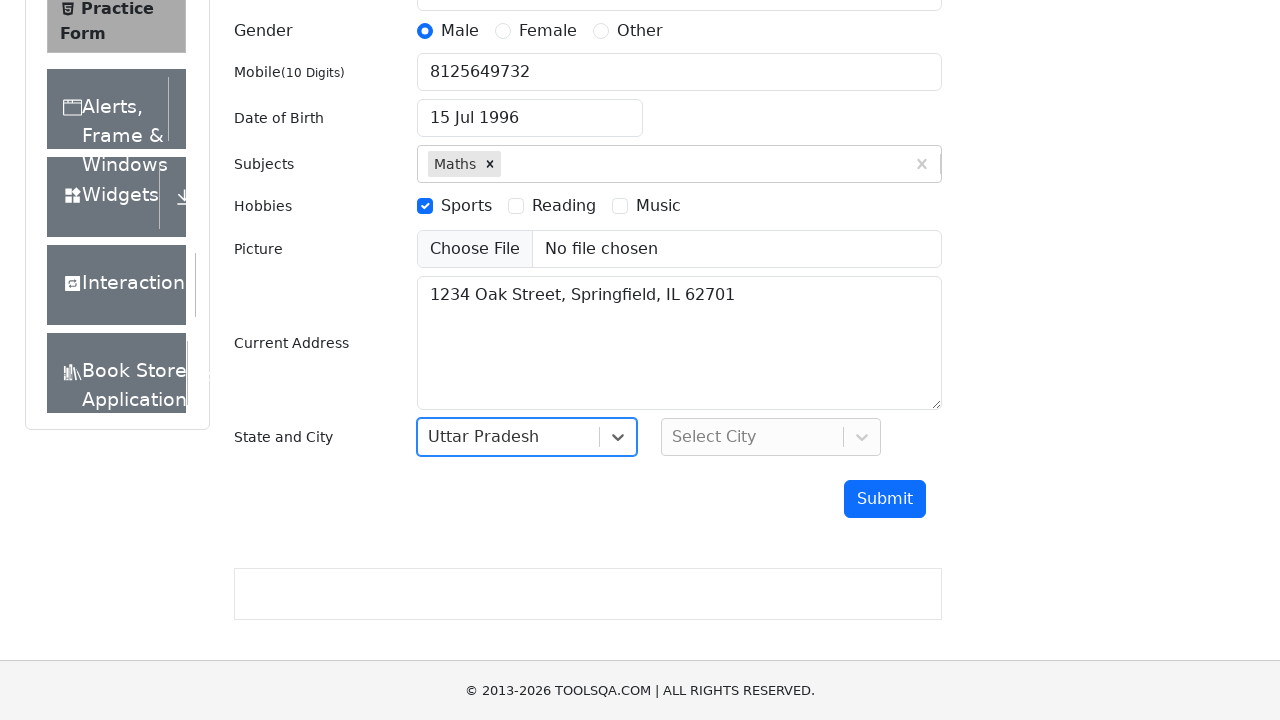

Clicked city dropdown to open city selection at (771, 437) on #city
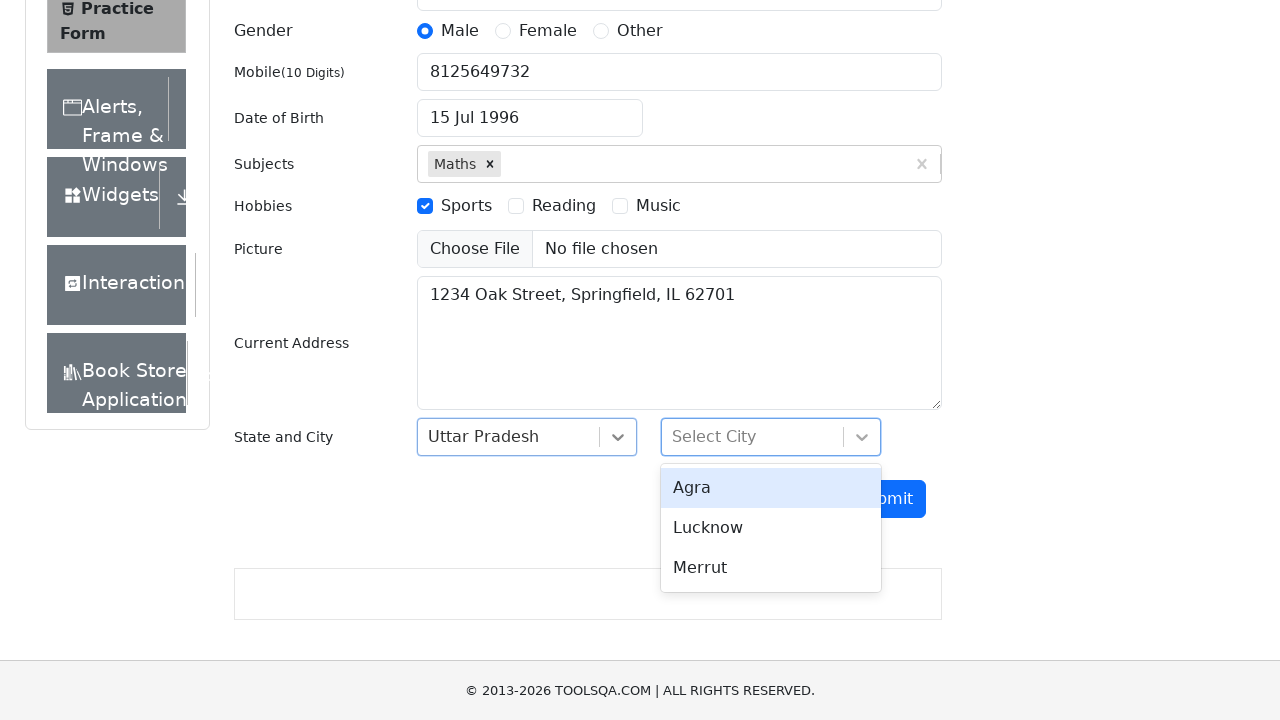

Selected Lucknow as city at (771, 528) on #stateCity-wrapper >> text=Lucknow
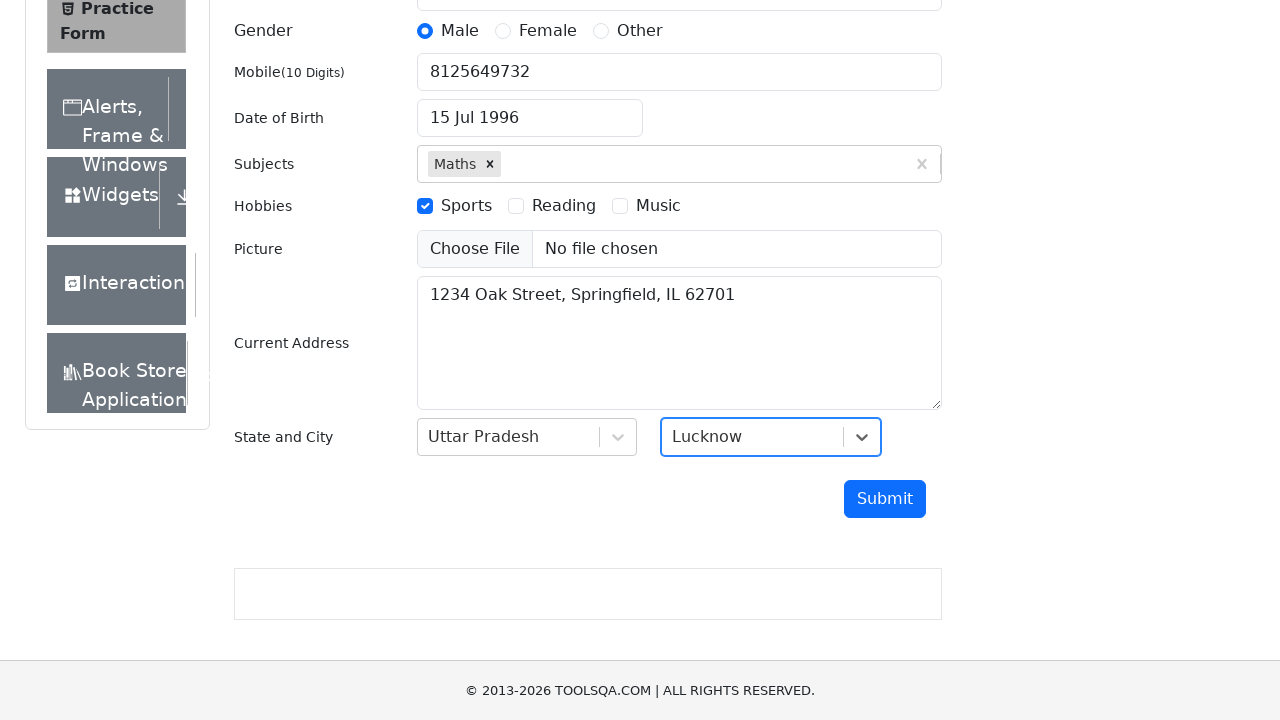

Clicked submit button to submit the registration form at (885, 499) on #submit
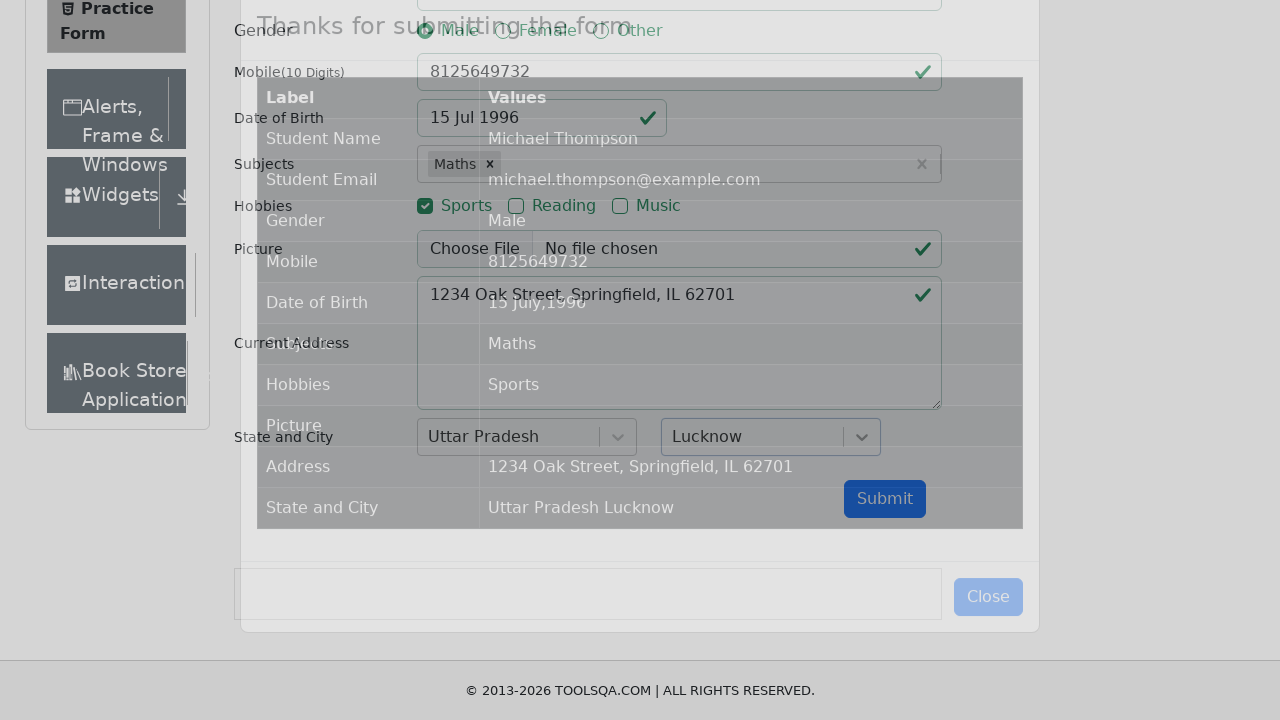

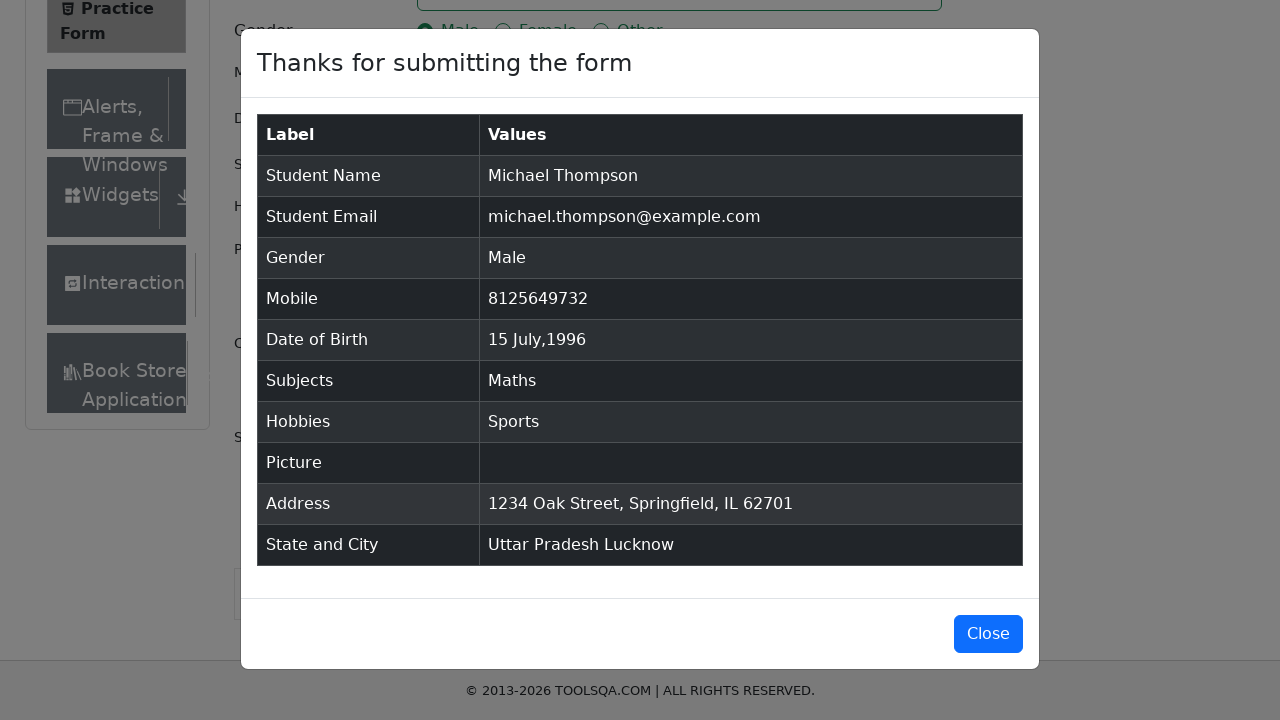